Tests an e-commerce flow by adding specific vegetables to cart, proceeding to checkout, and applying a promo code to verify discount functionality

Starting URL: https://rahulshettyacademy.com/seleniumPractise/

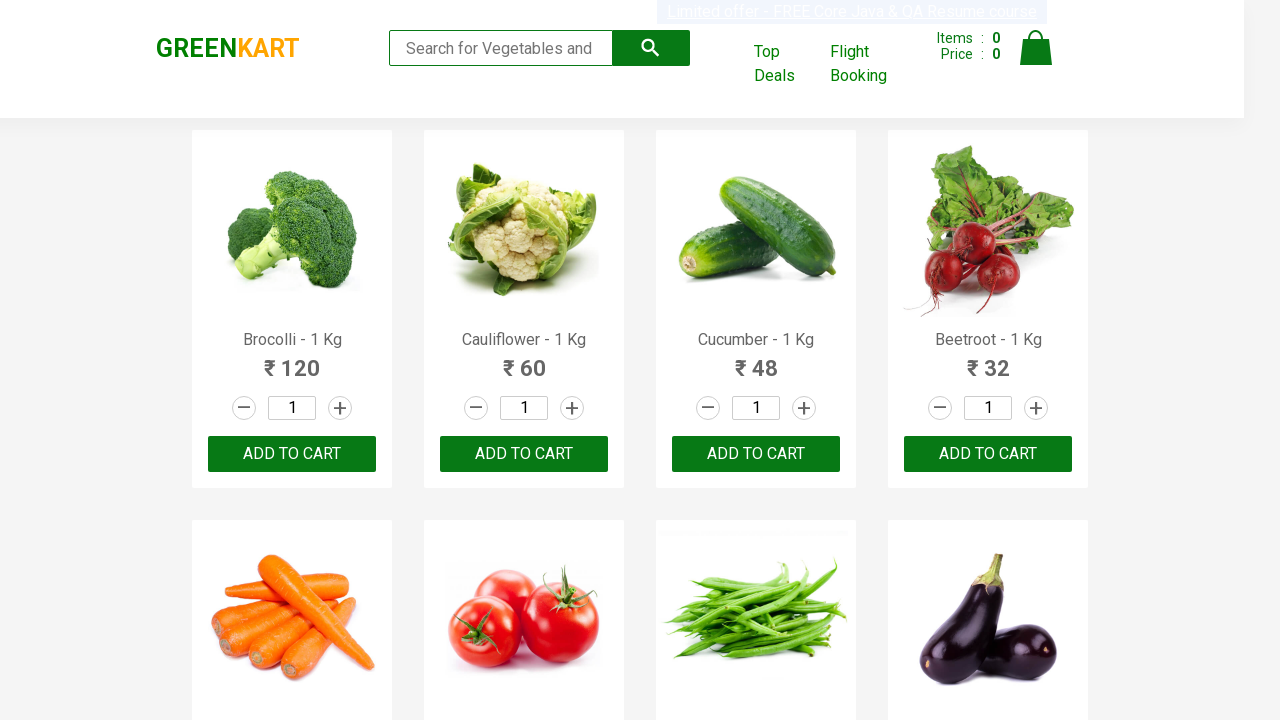

Waited for product names to load on e-commerce page
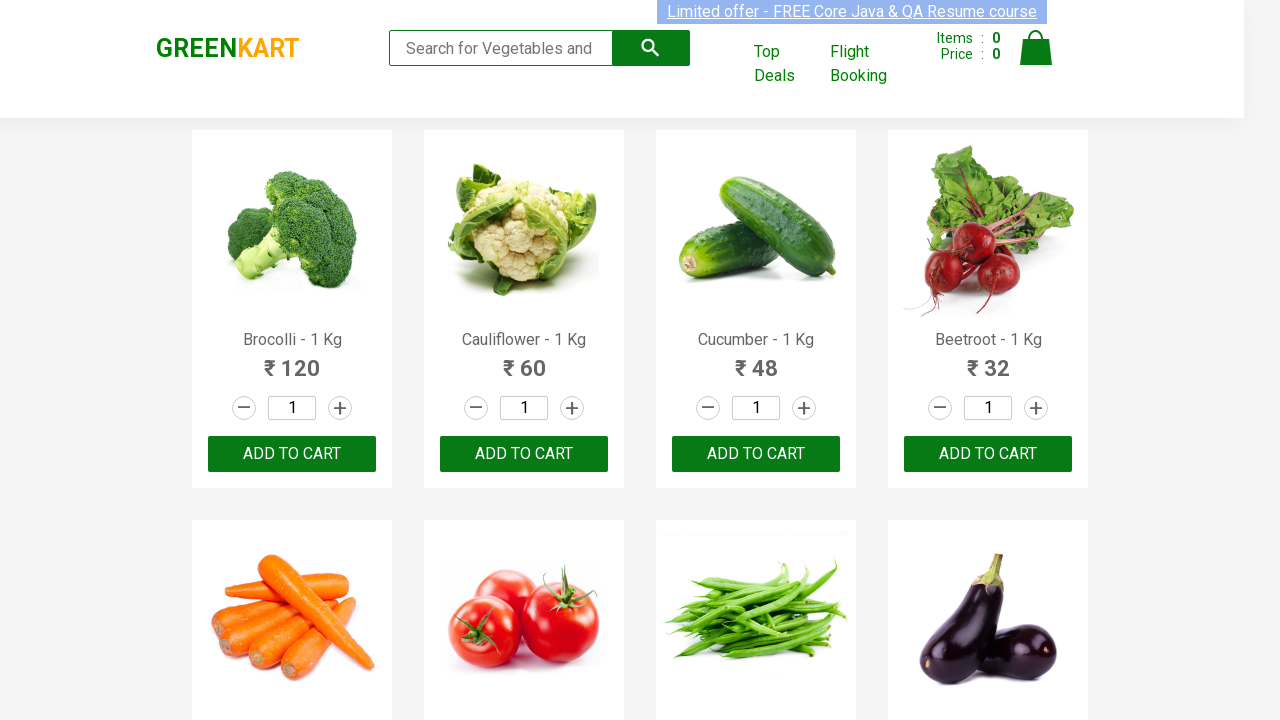

Retrieved all product name elements
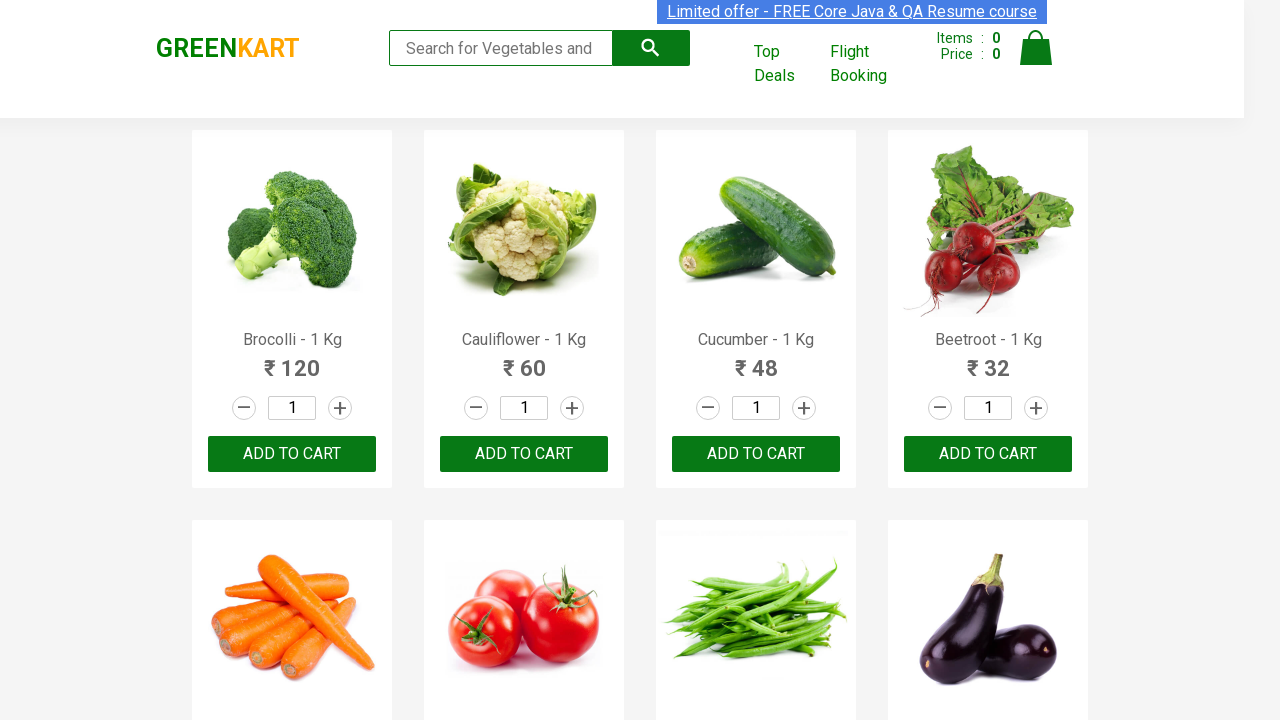

Retrieved all add to cart buttons
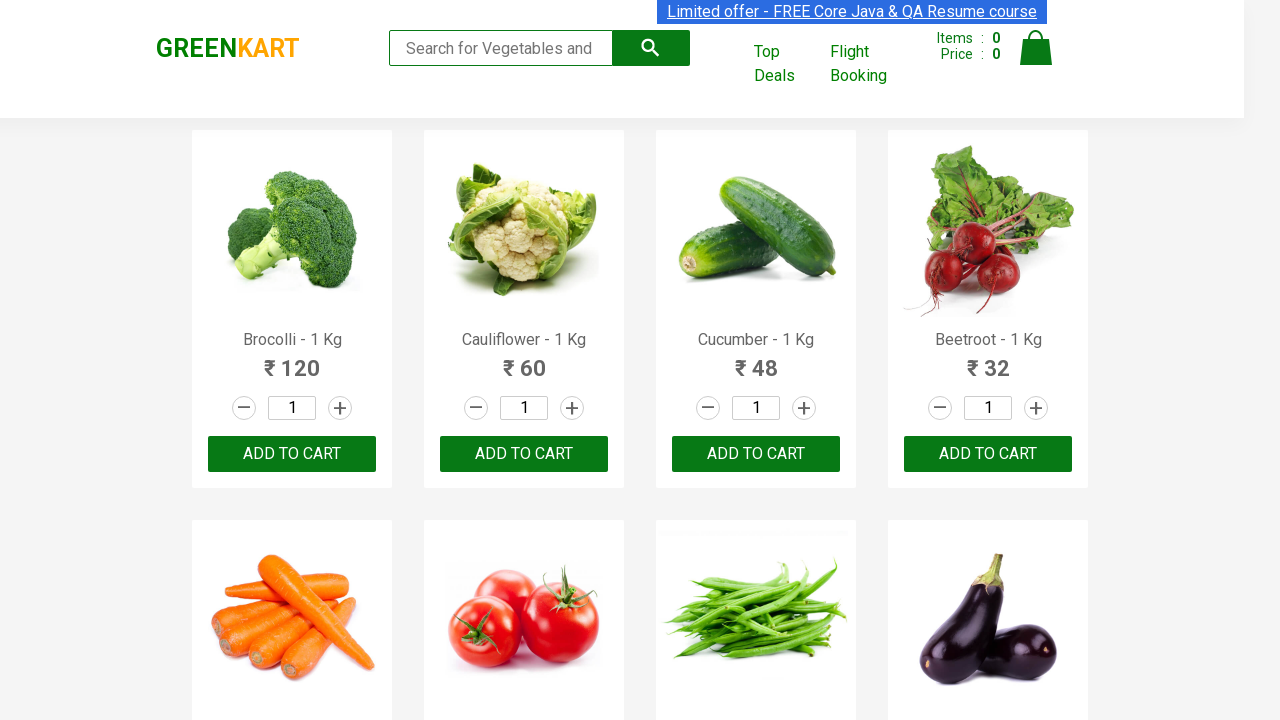

Added Brocolli to cart
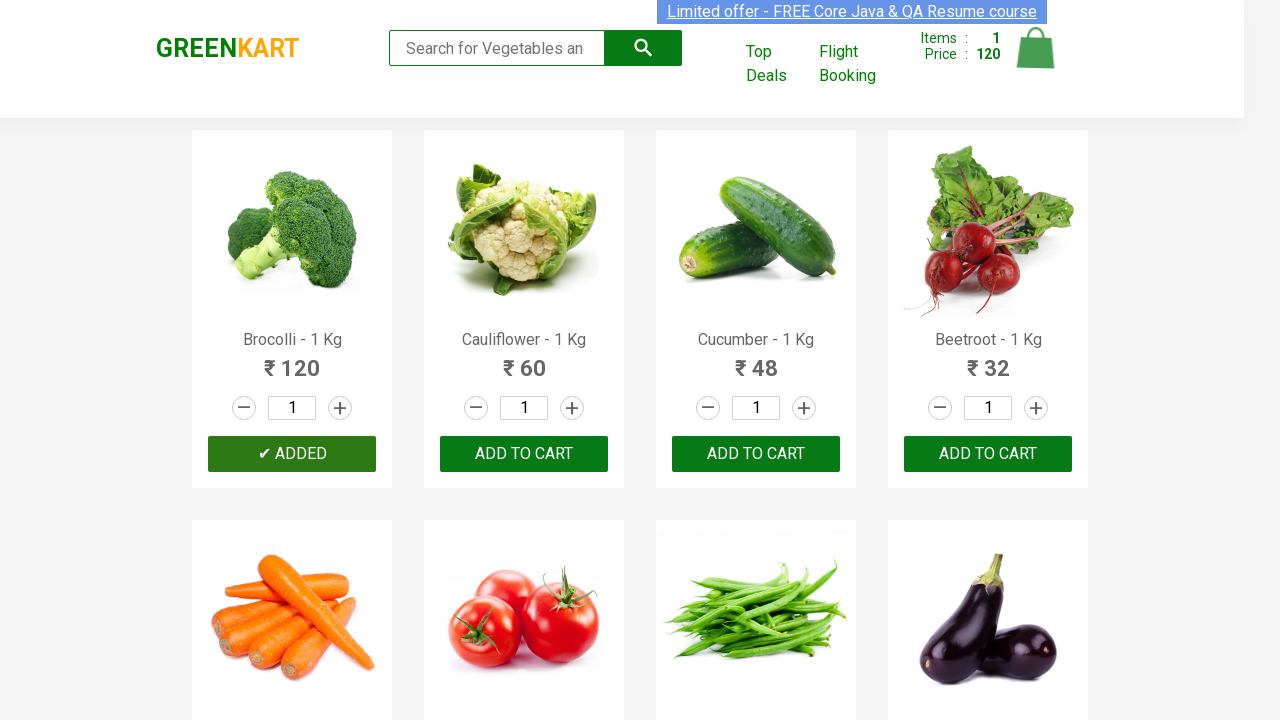

Added Cucumber to cart
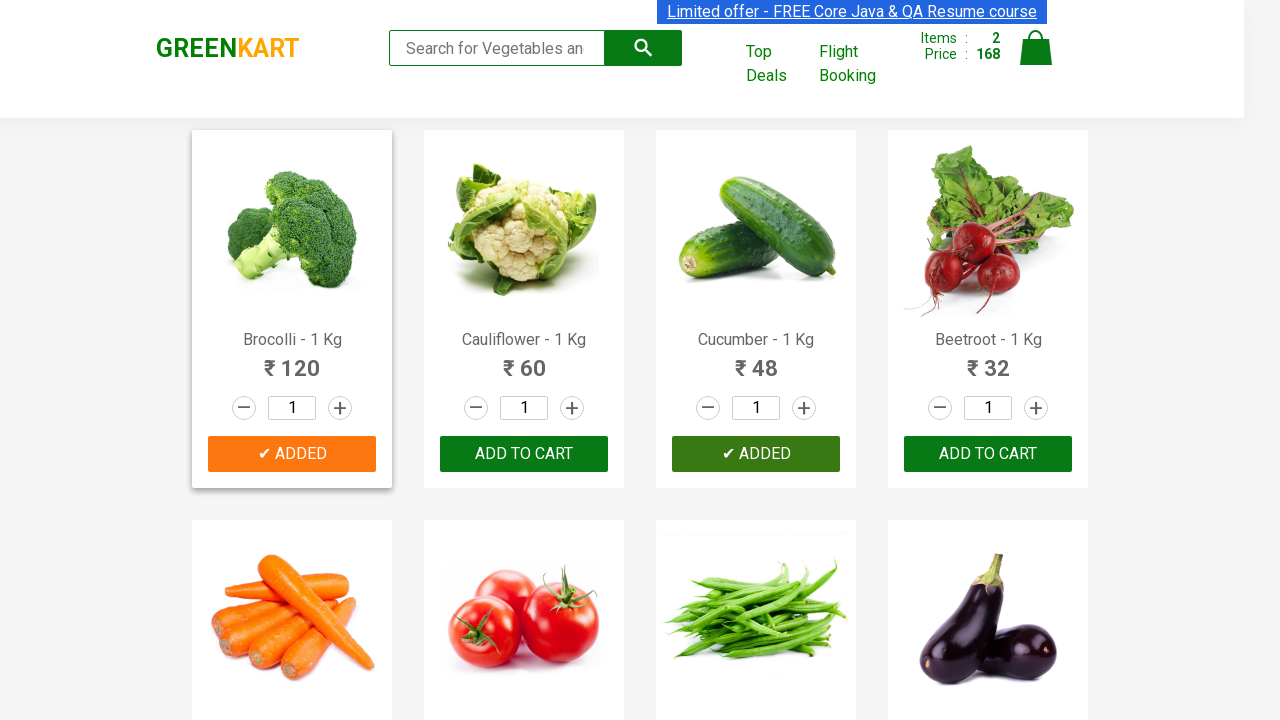

Added Beetroot to cart
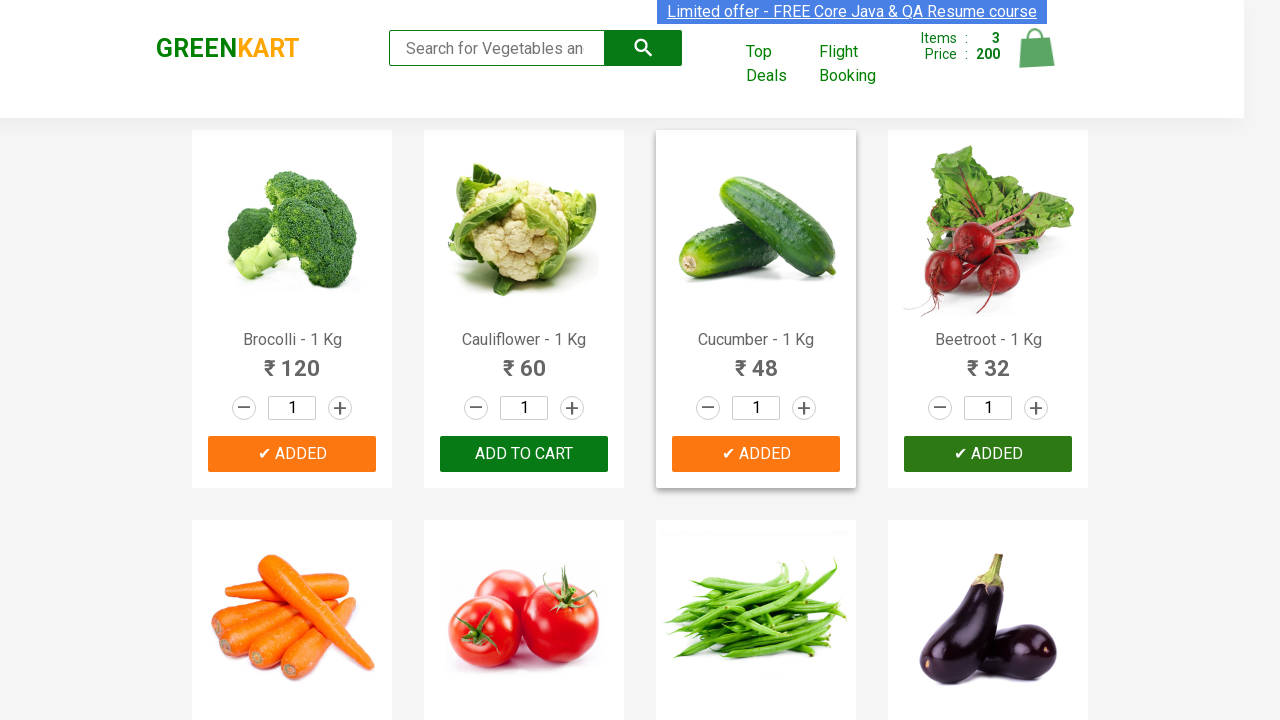

Added Potato to cart
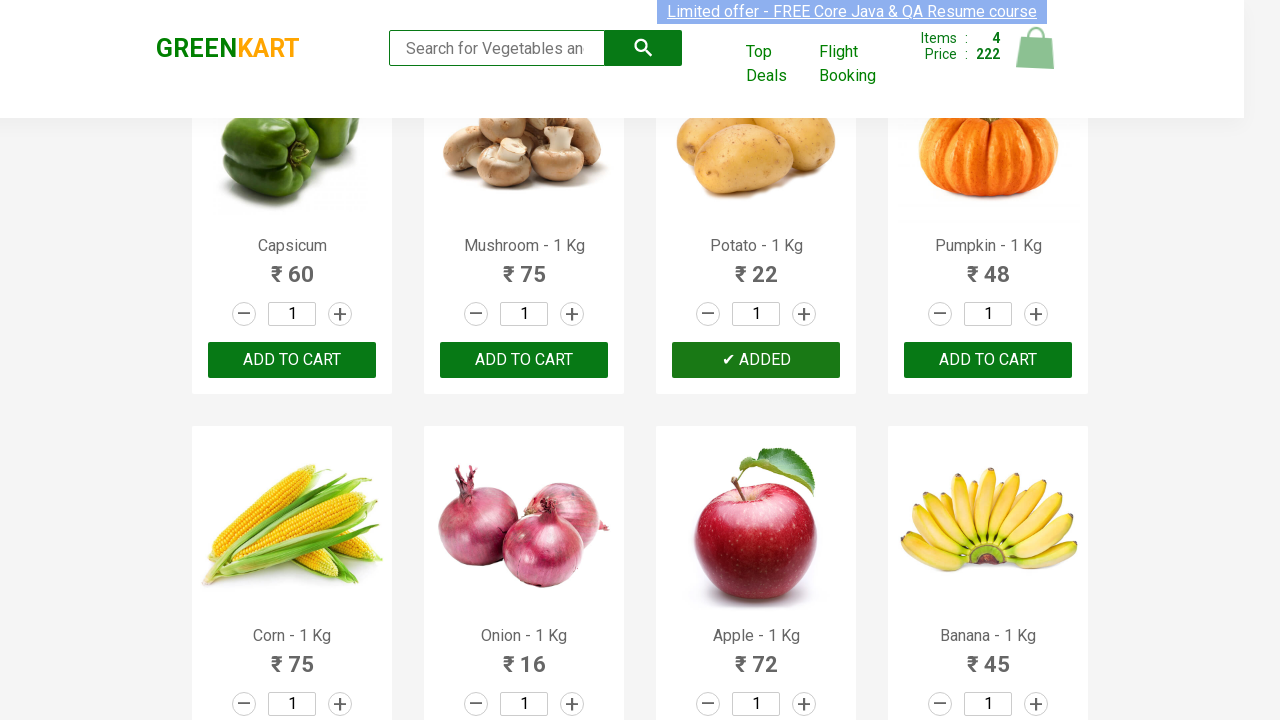

Clicked cart icon to view cart at (1036, 48) on img[alt='Cart']
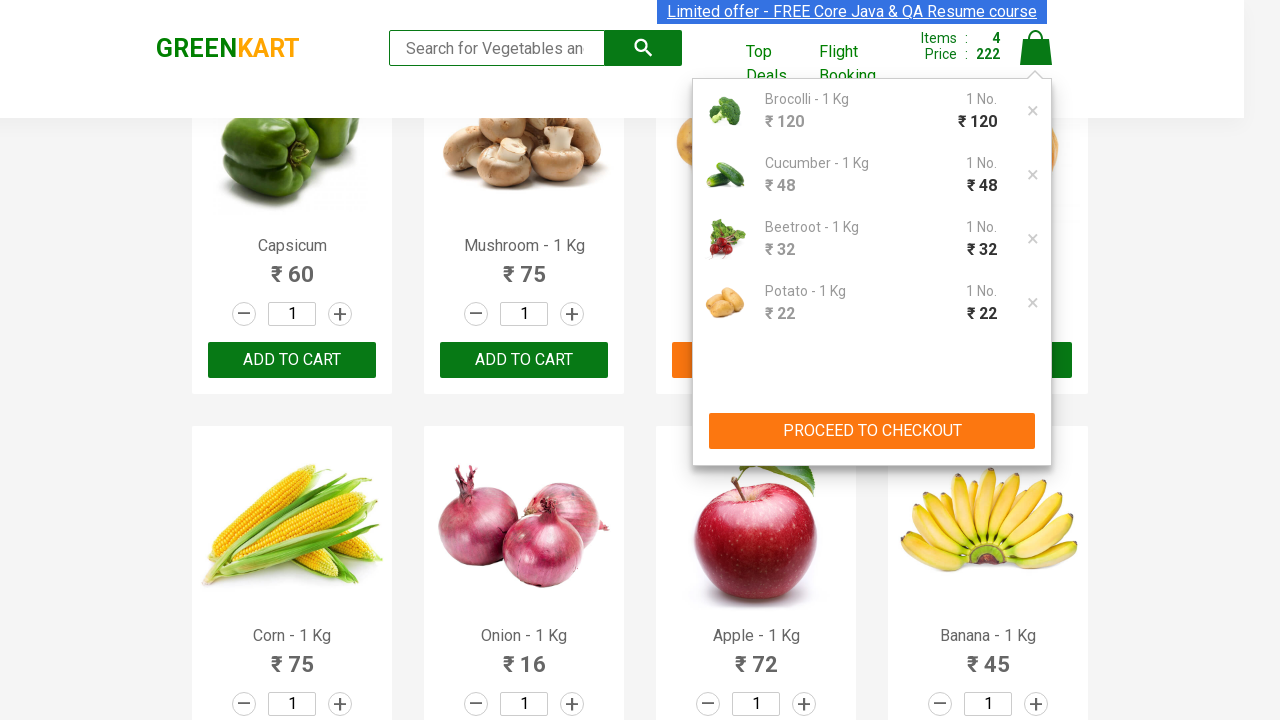

Clicked PROCEED TO CHECKOUT button at (872, 431) on xpath=//button[contains(text(),'PROCEED TO CHECKOUT')]
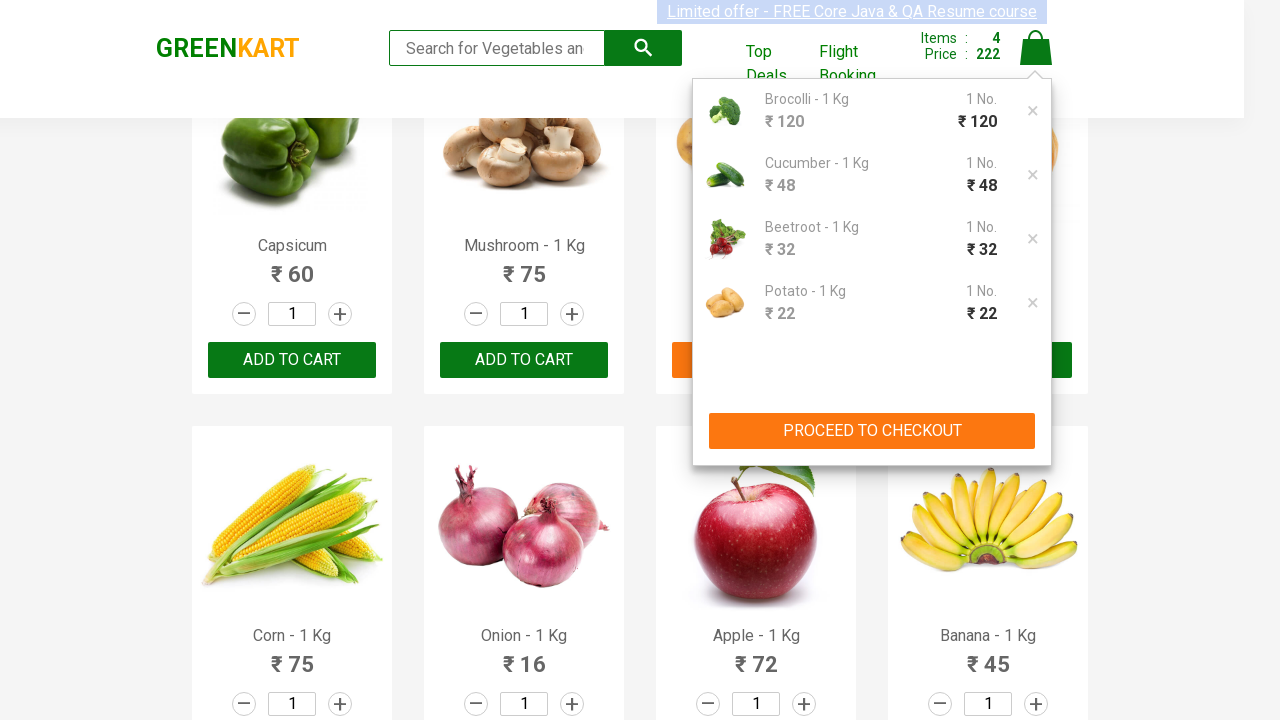

Waited for promo code input field to appear
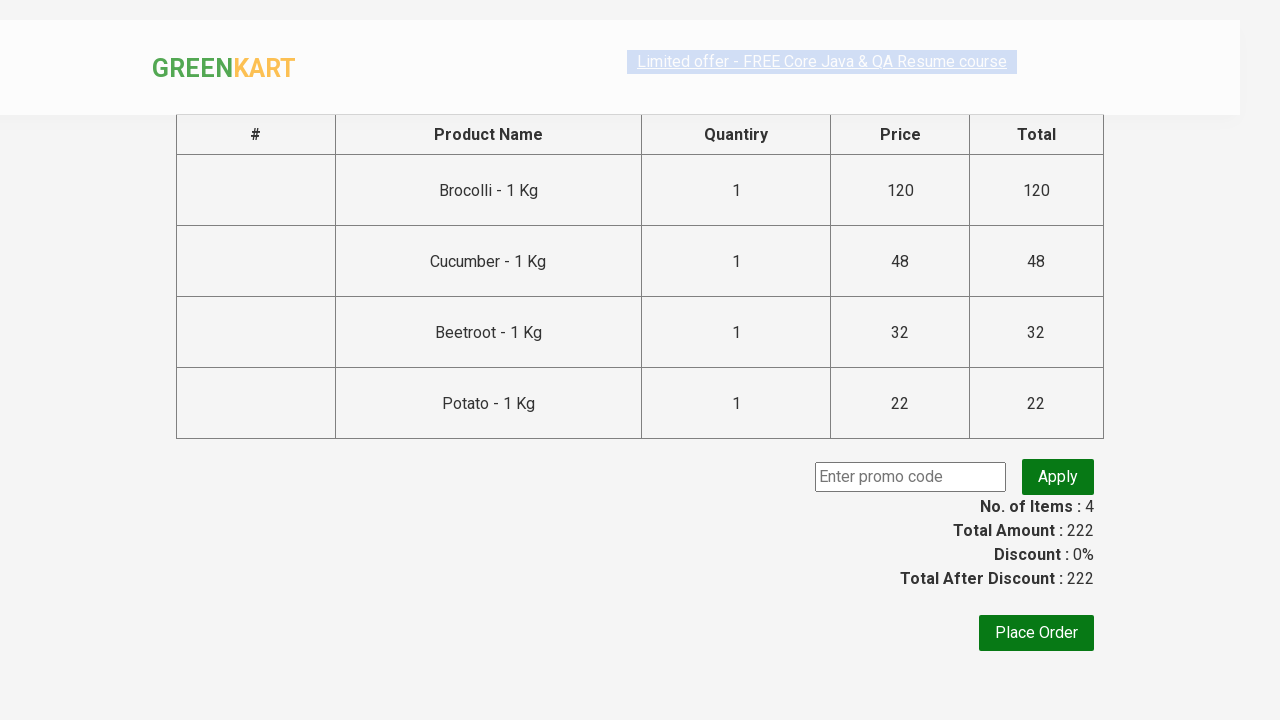

Entered promo code 'rahulshettyacademy' in promo code field on input.promoCode
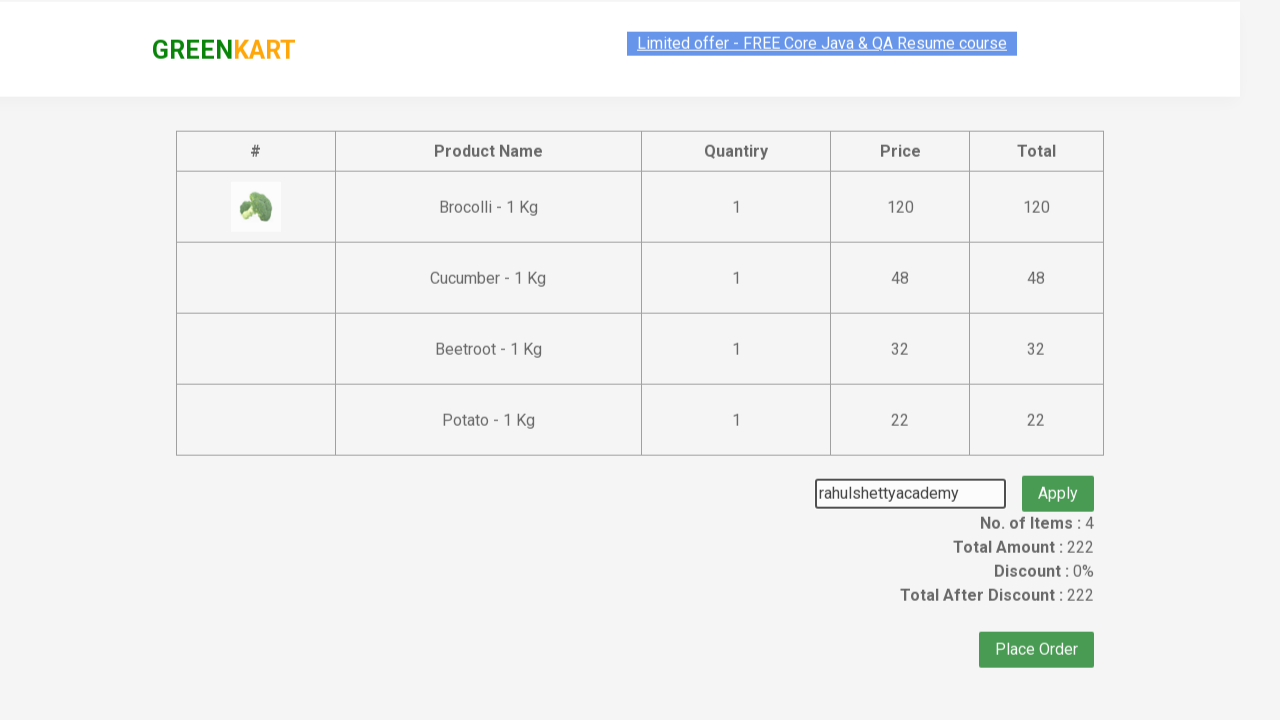

Clicked apply promo button at (1058, 477) on button.promoBtn
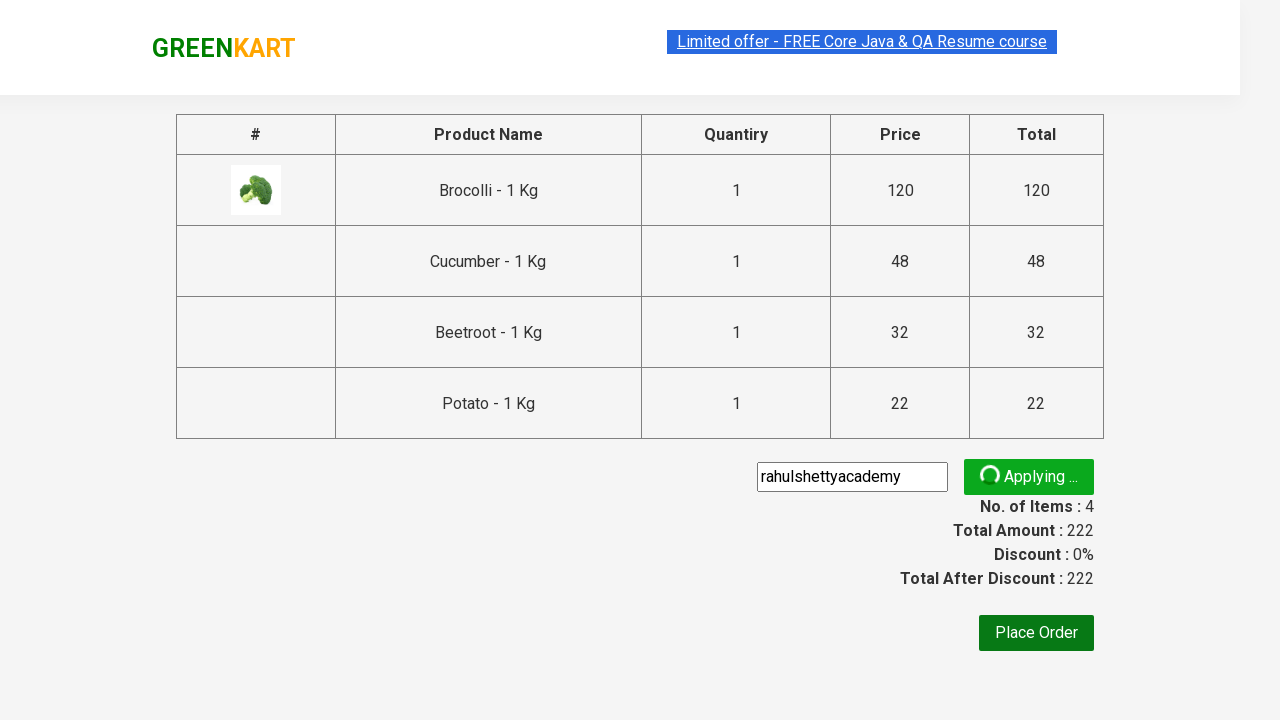

Waited for promo discount information to display
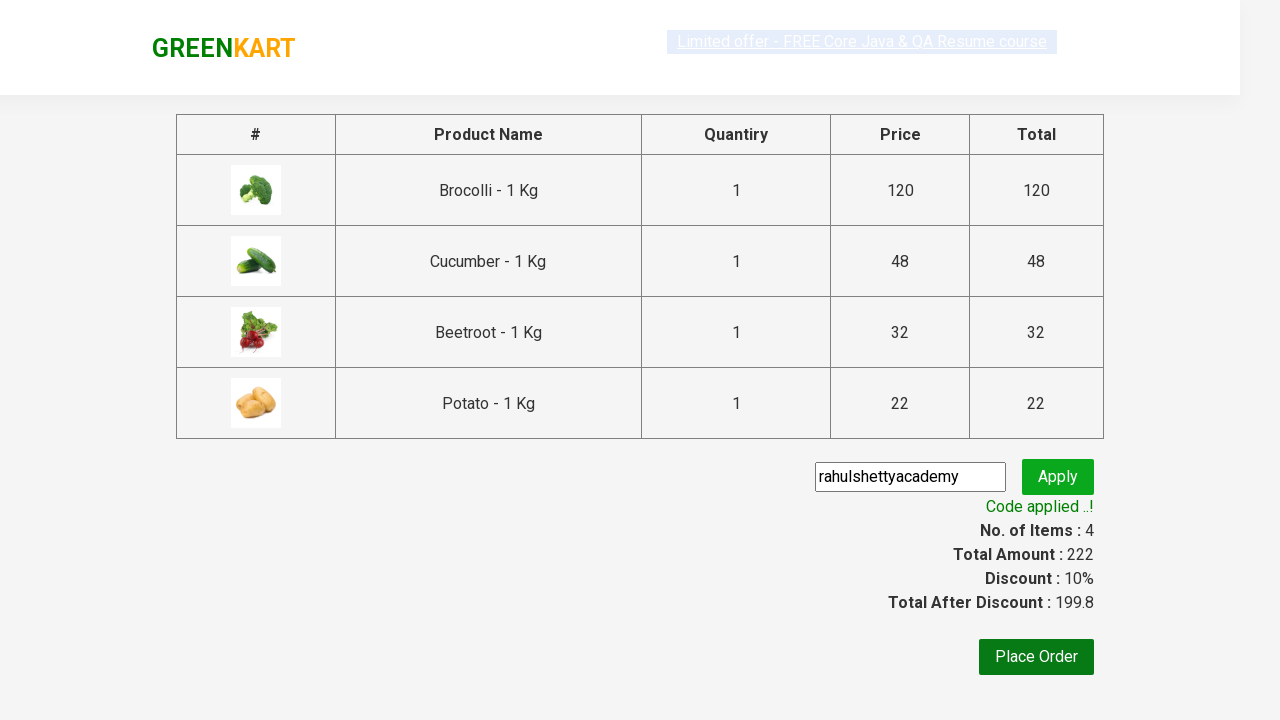

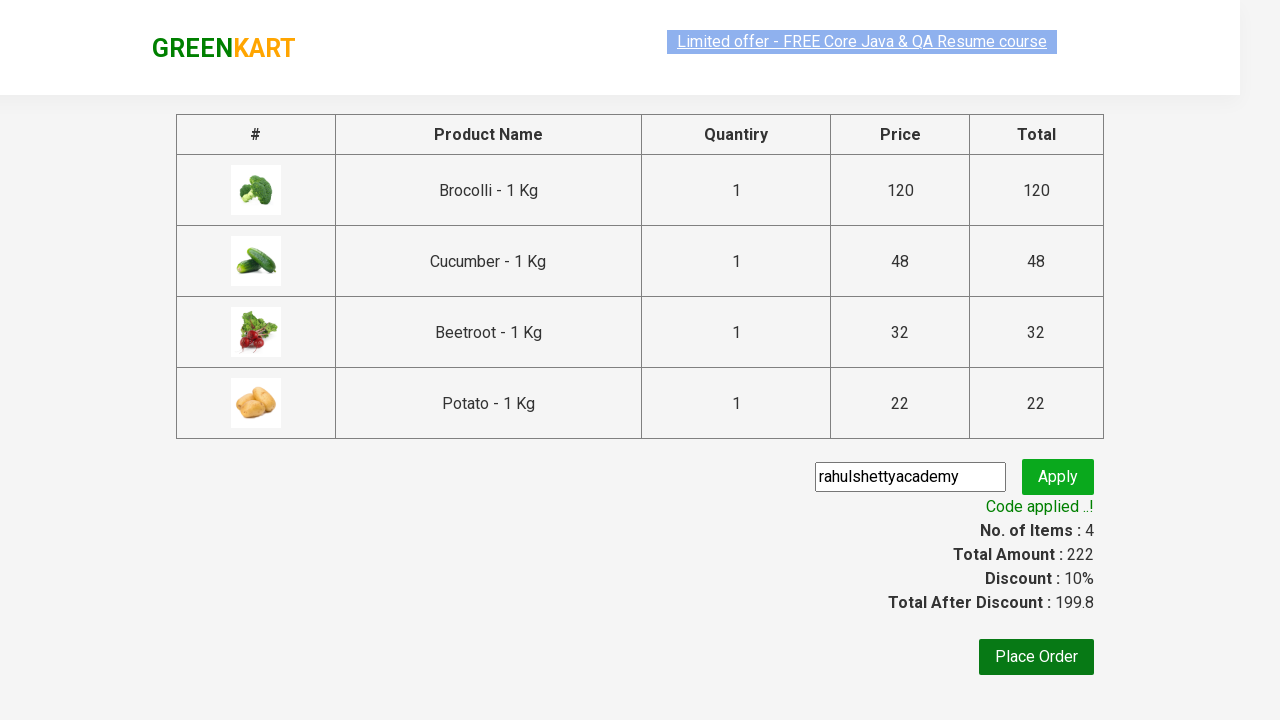